Tests JavaScript confirm alert by clicking OK and verifying result message

Starting URL: https://the-internet.herokuapp.com/javascript_alerts

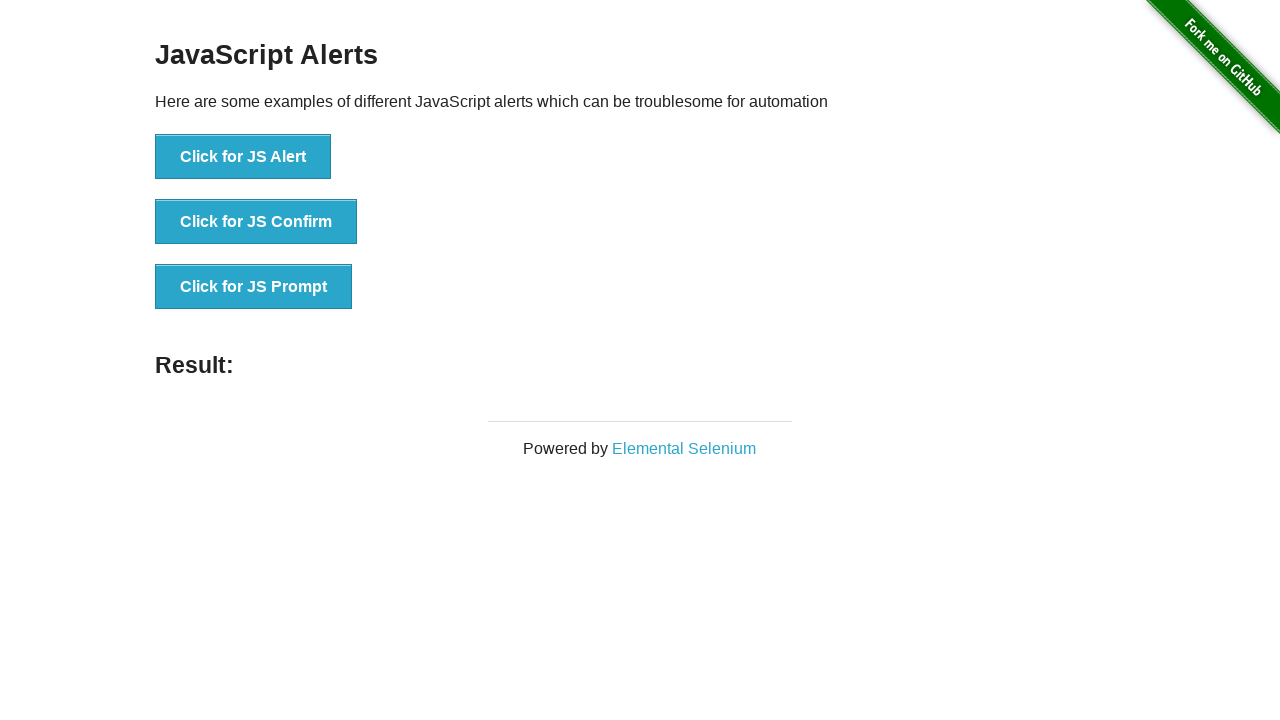

Set up dialog handler to accept confirm alert
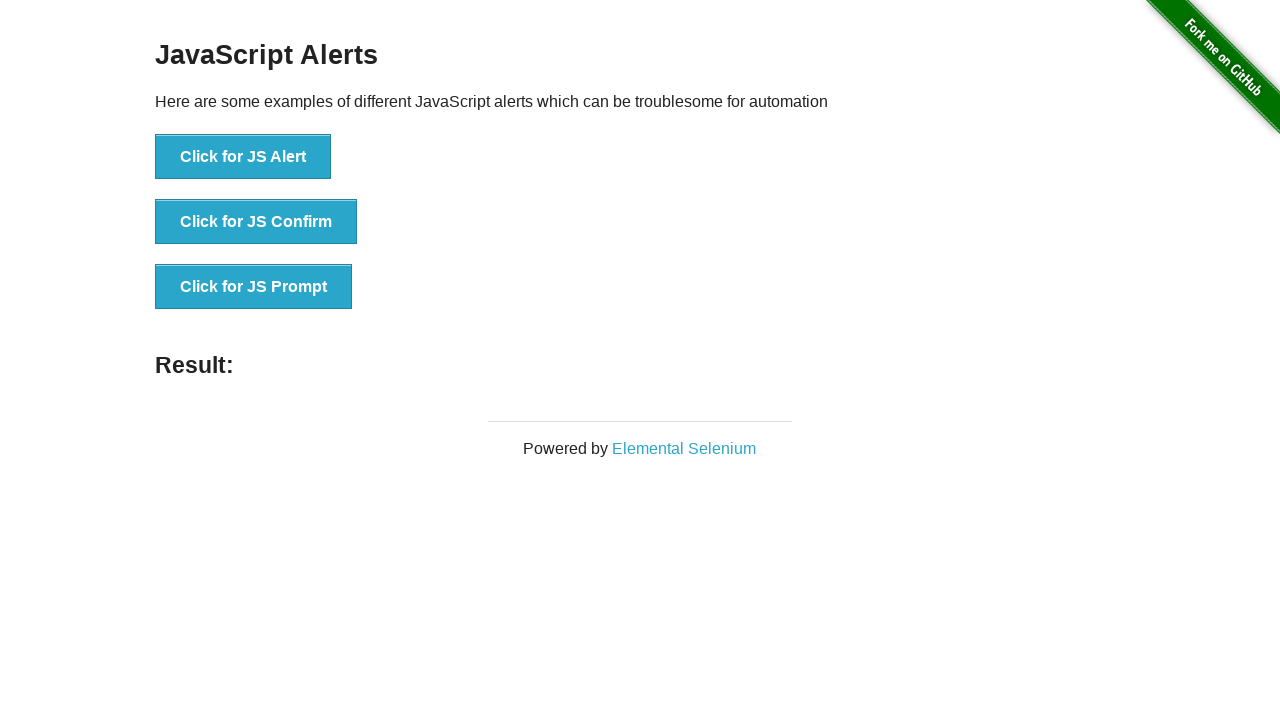

Clicked JS Confirm button to trigger confirm alert at (256, 222) on button[onclick='jsConfirm()']
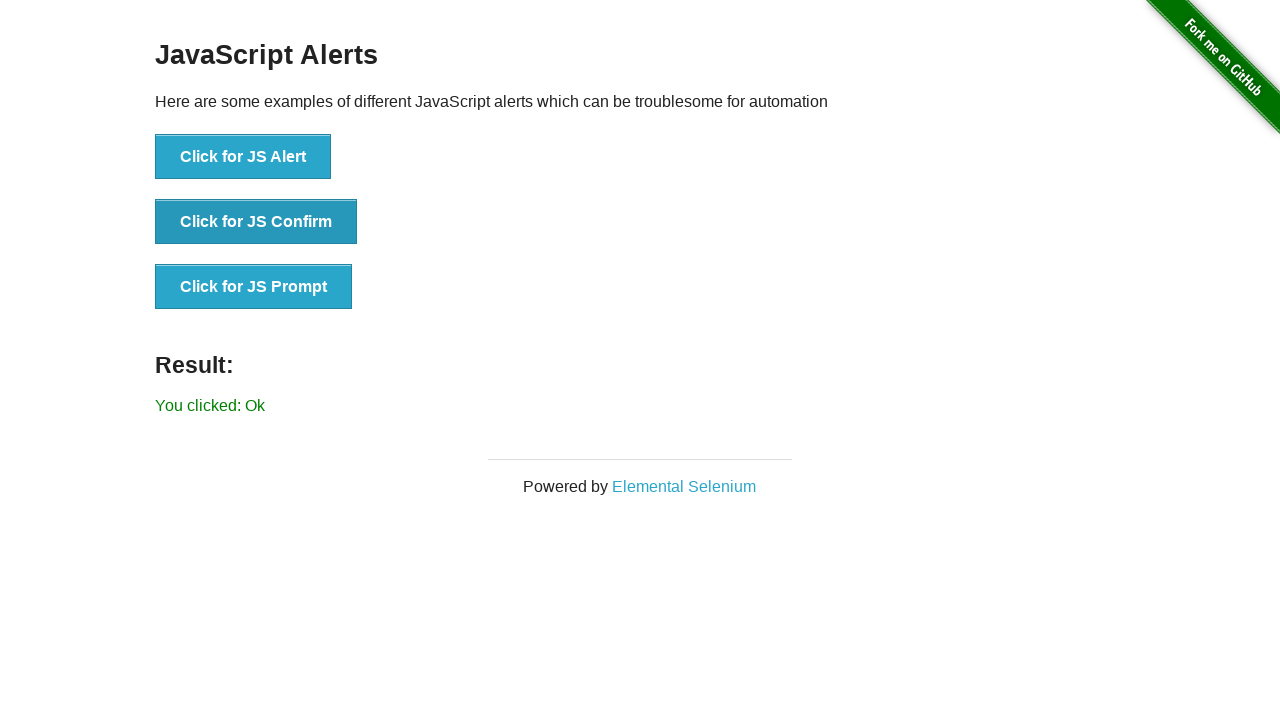

Verified result message shows 'You clicked: Ok'
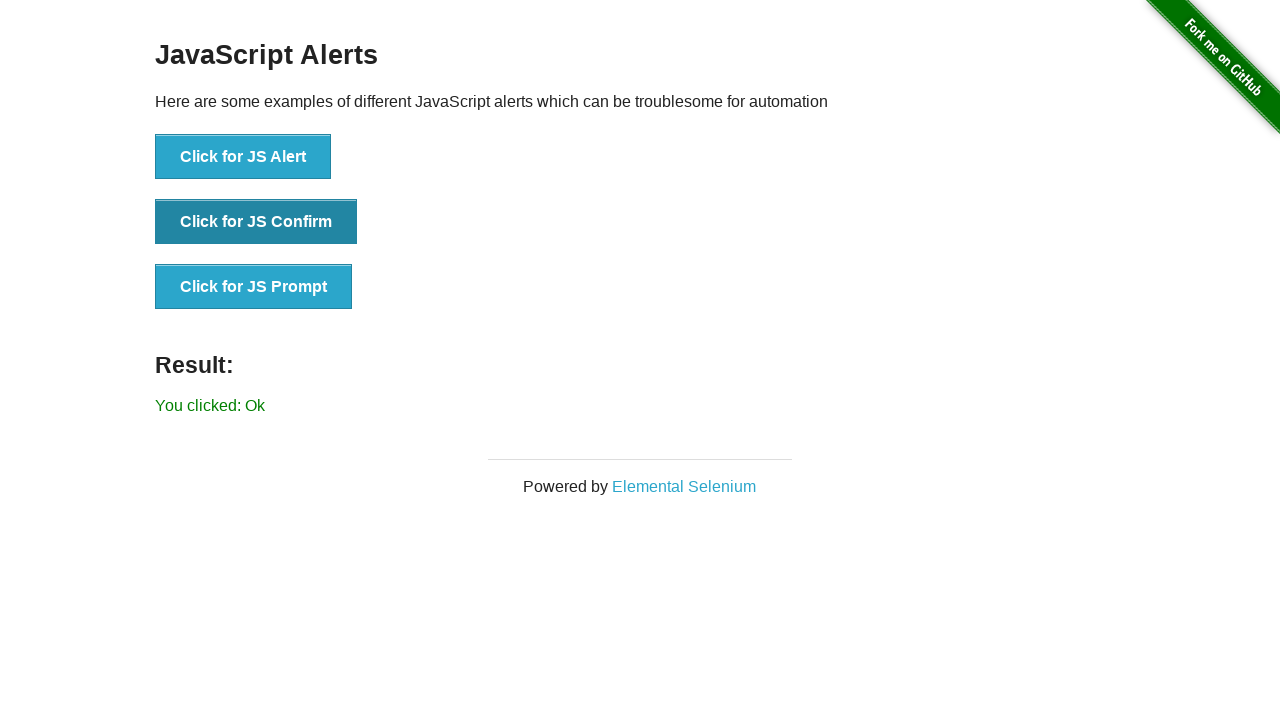

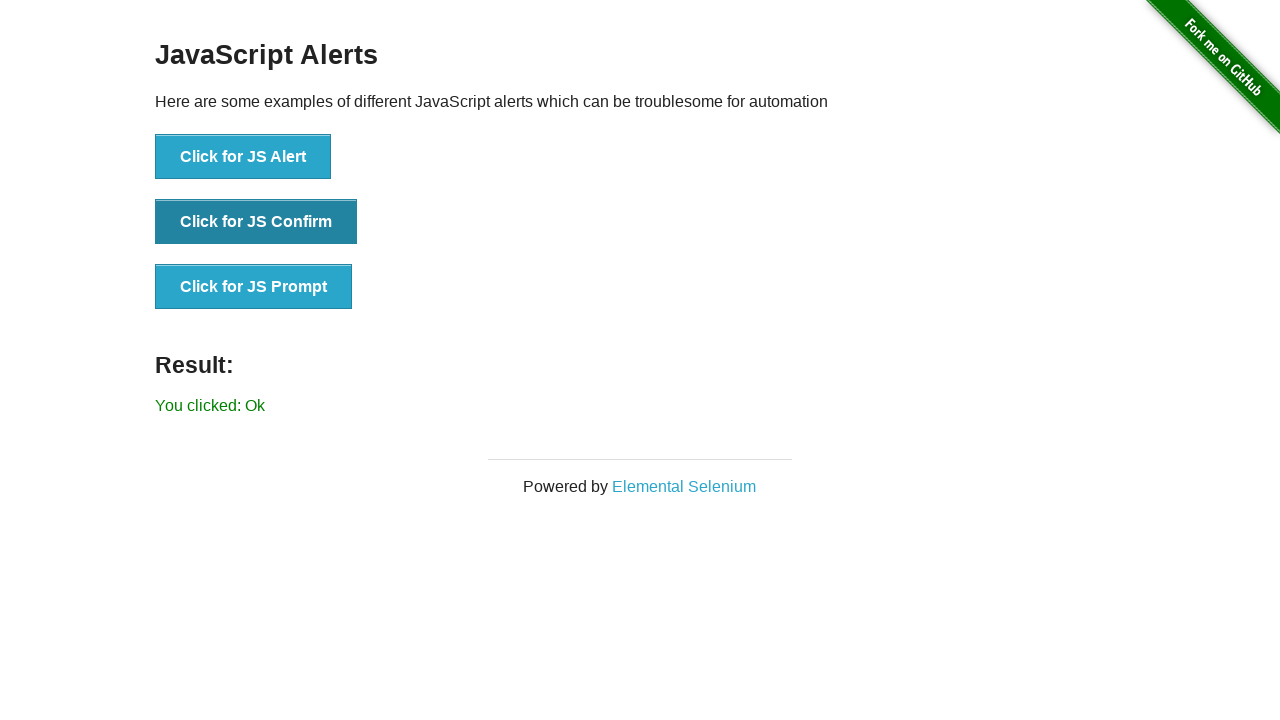